Tests dropdown selection functionality by selecting options using different methods (visible text, index, and value)

Starting URL: https://v1.training-support.net/selenium/selects

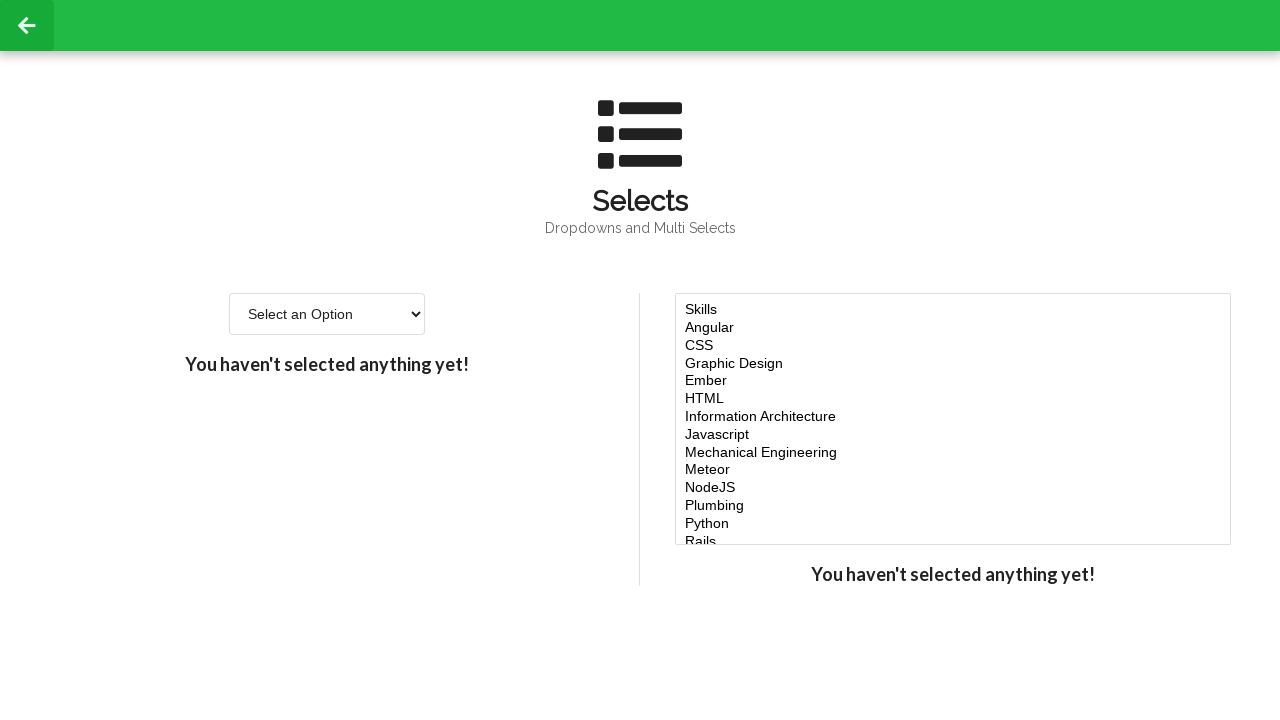

Located the single-select dropdown element
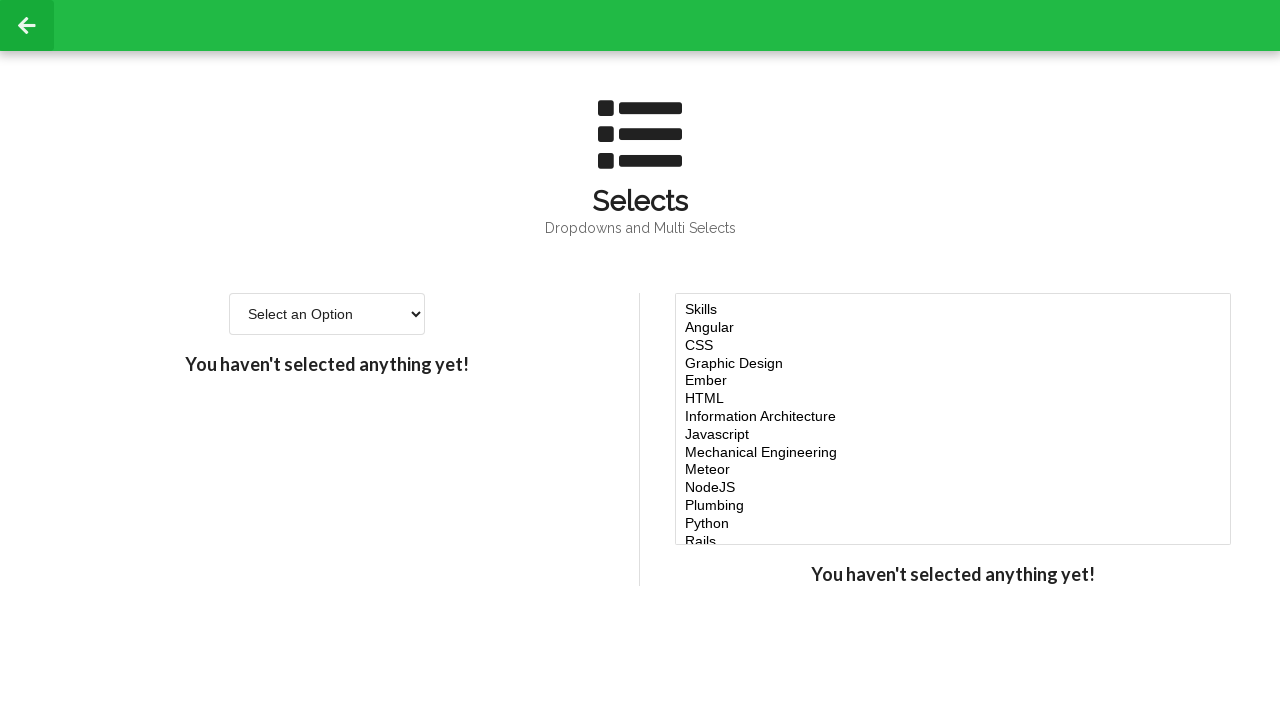

Selected 'Option 2' from dropdown using visible text on #single-select
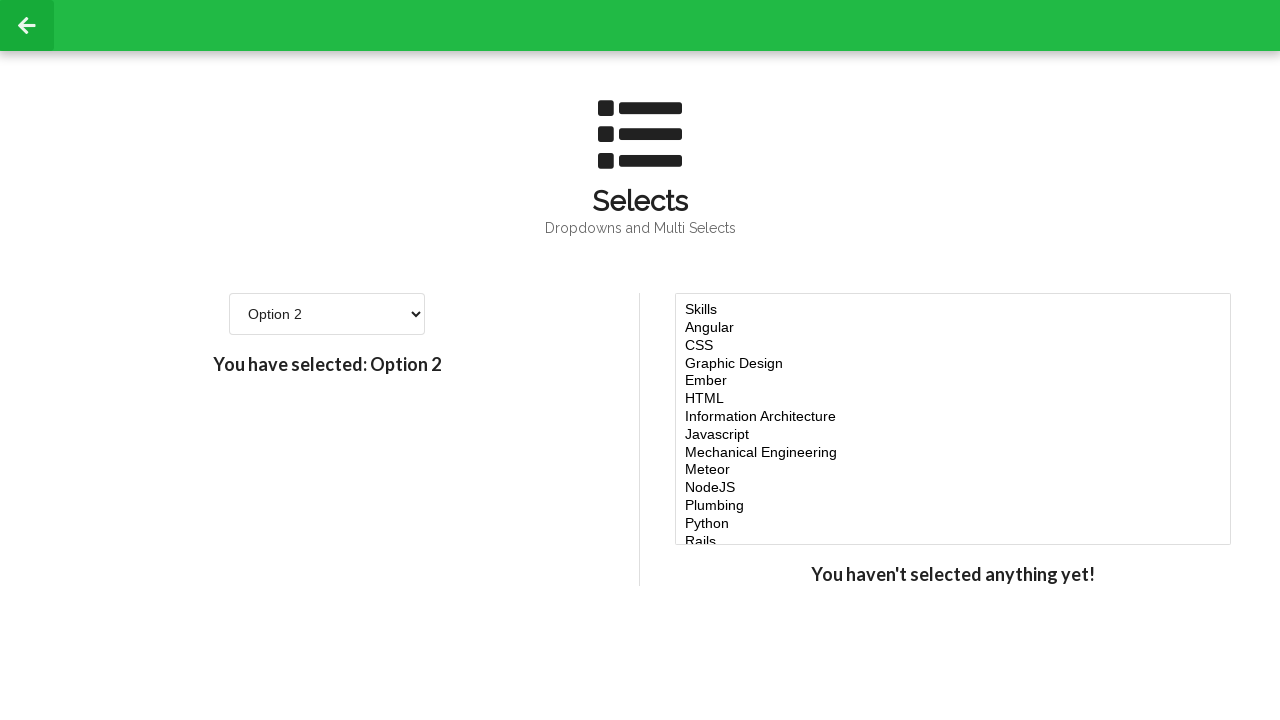

Selected option at index 3 from dropdown on #single-select
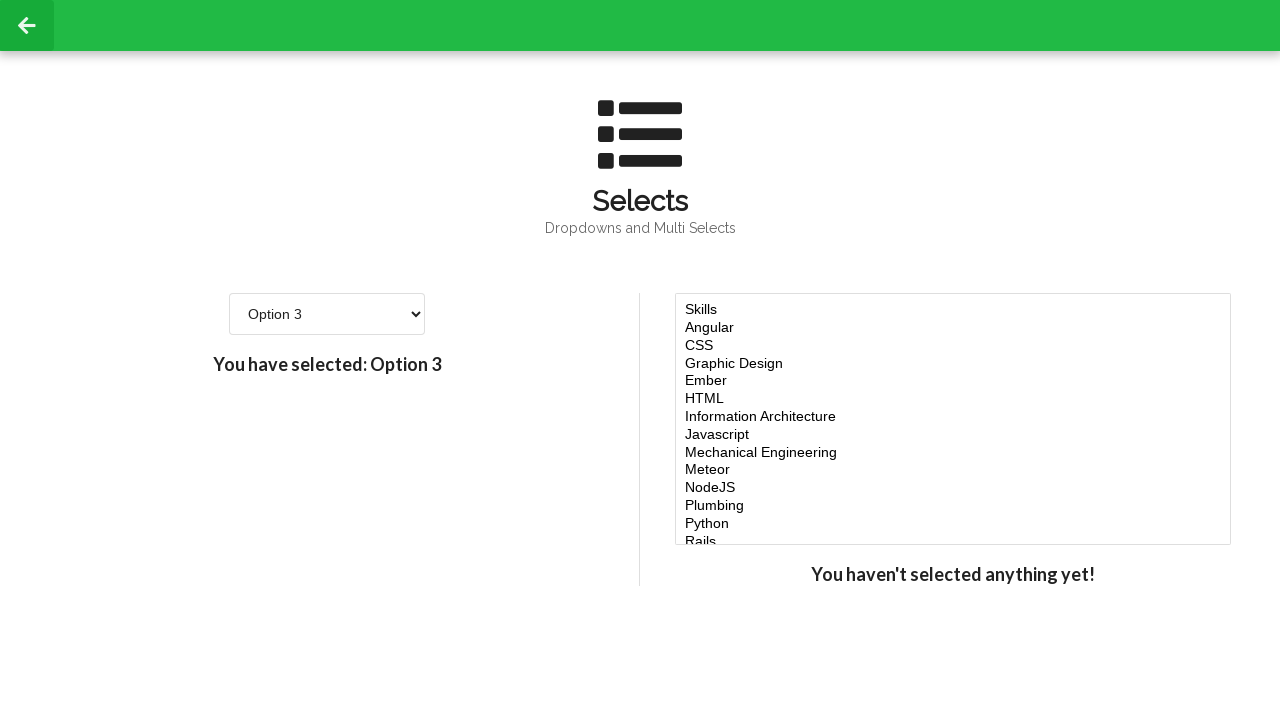

Selected option with value '4' from dropdown on #single-select
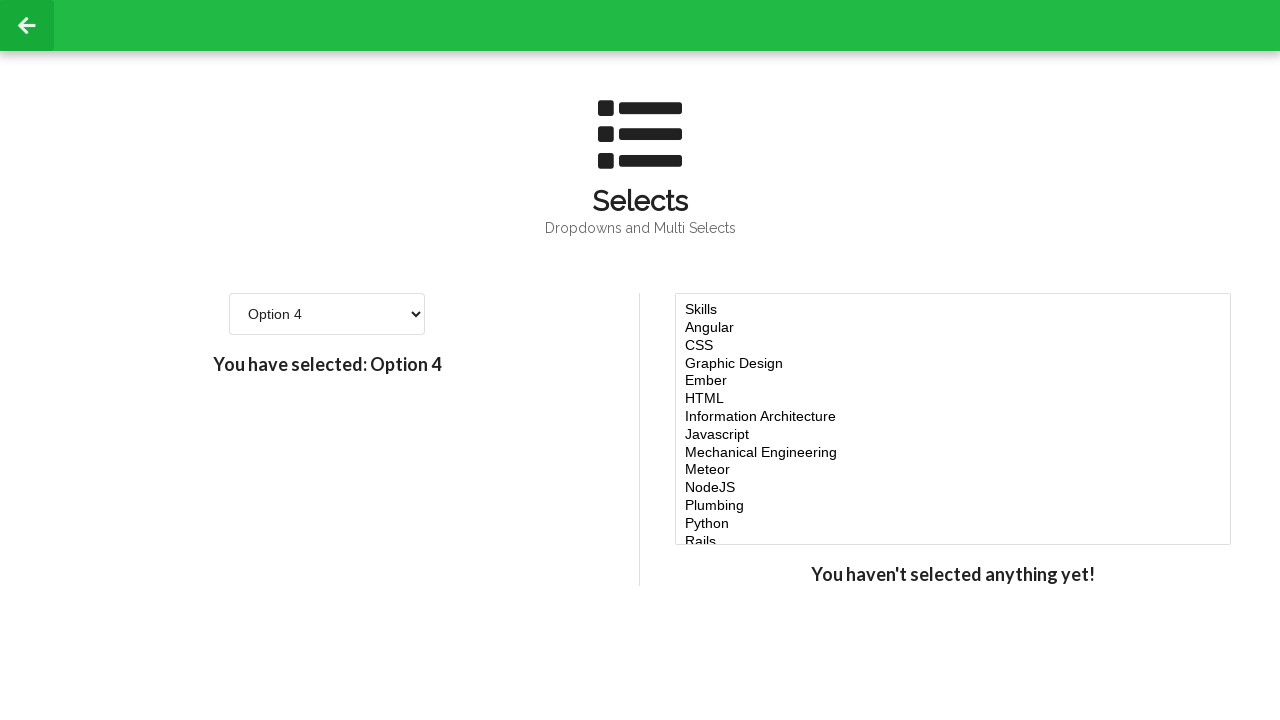

Retrieved all dropdown options text for verification
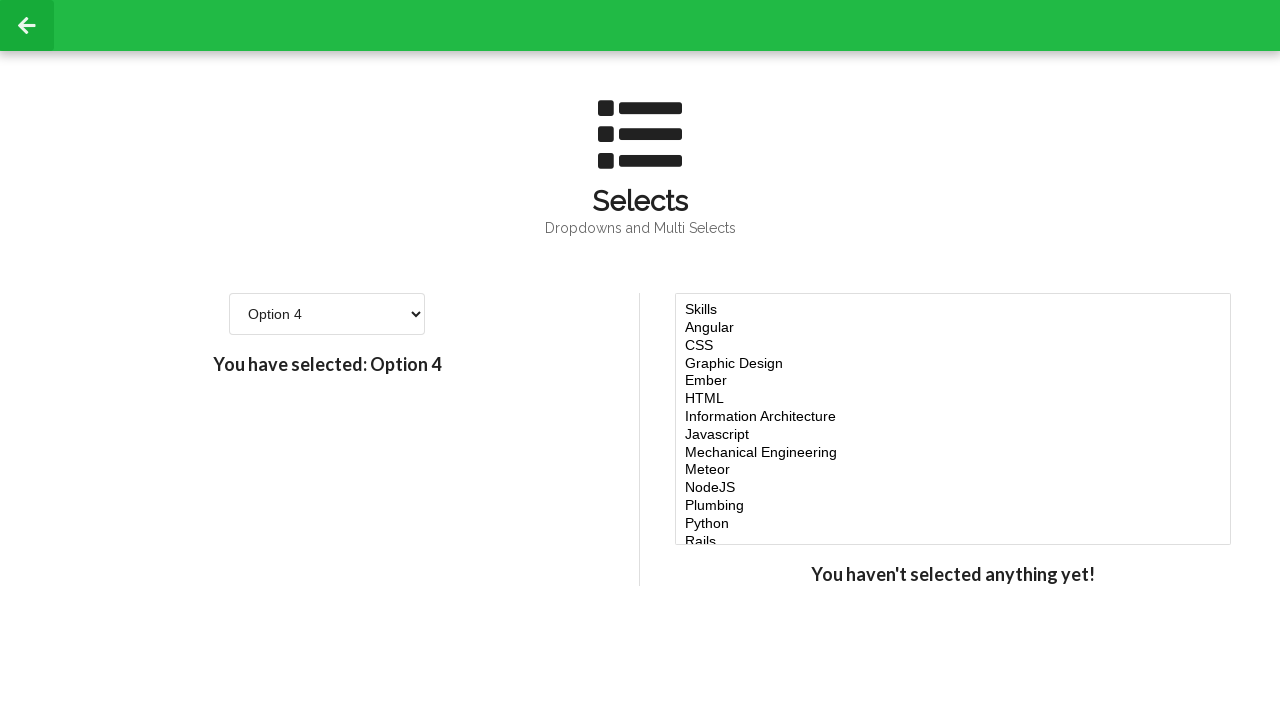

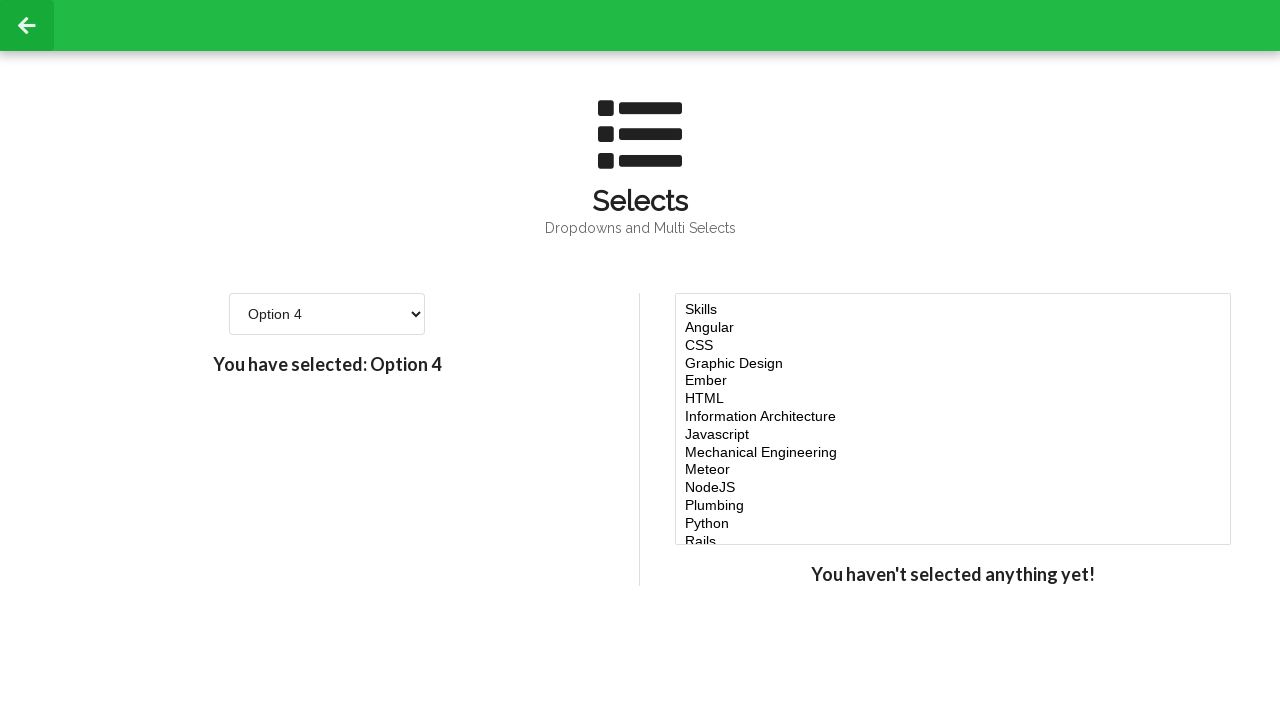